Tests filling two password input fields on the form

Starting URL: http://sahitest.com/demo/formTest.htm

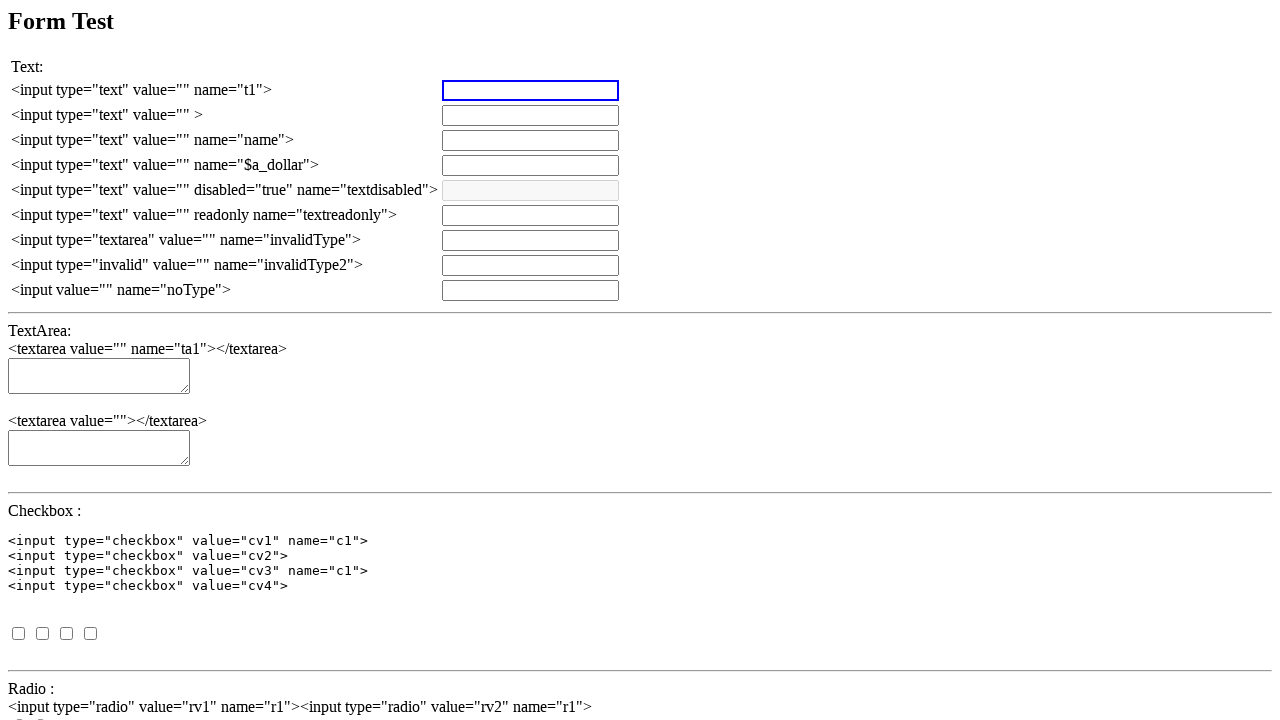

Set up dialog handler to accept alert popups
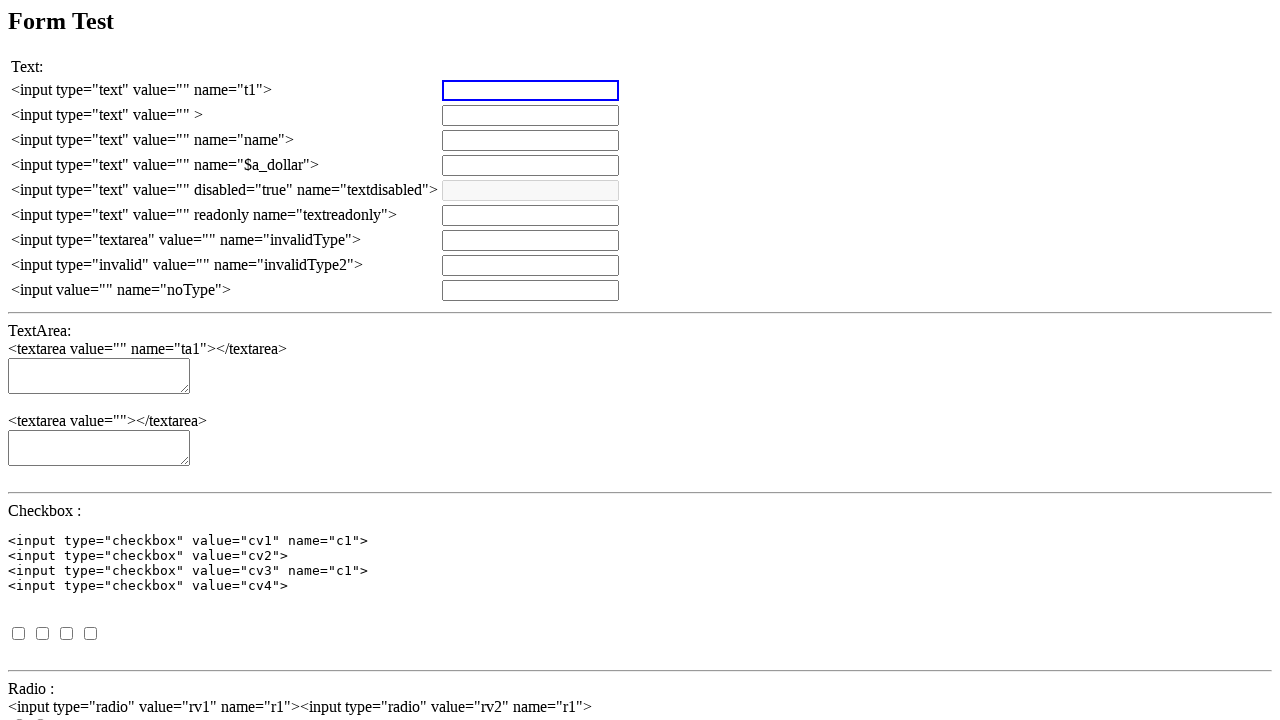

Cleared first password field (p1) on //input[@type='password' and @name='p1']
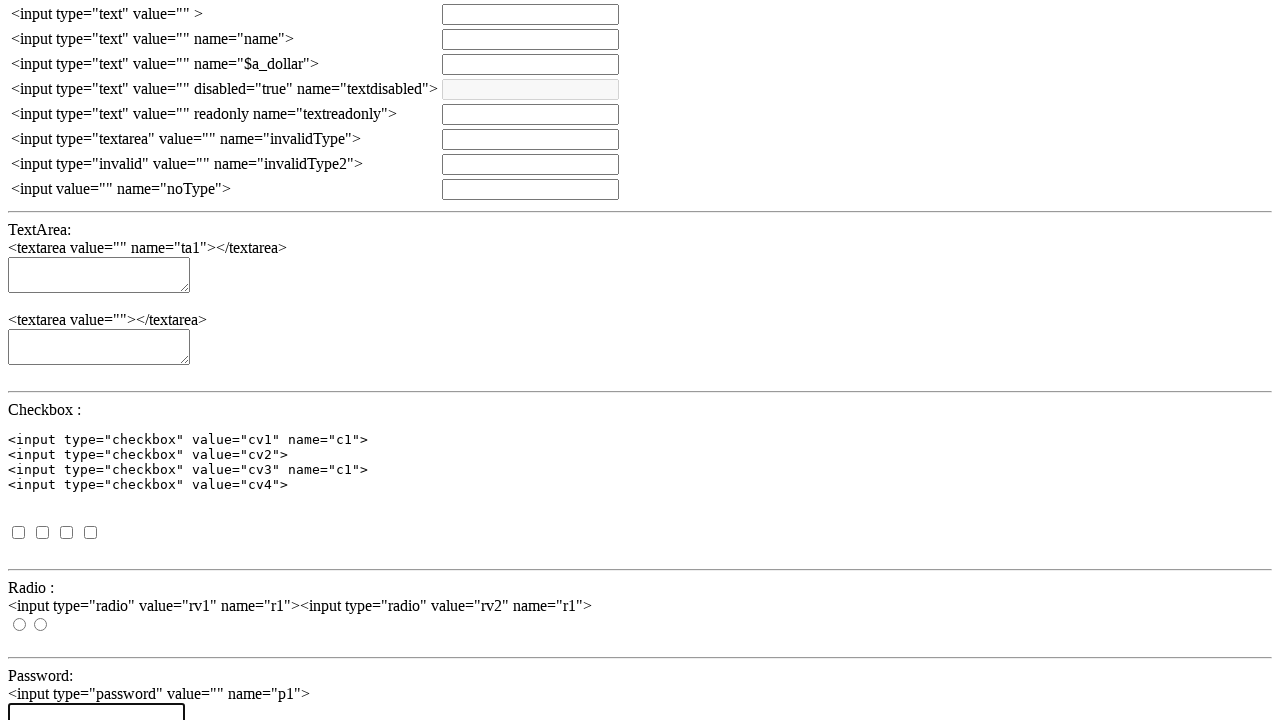

Filled first password field with 'SecretPass123' on //input[@type='password' and @name='p1']
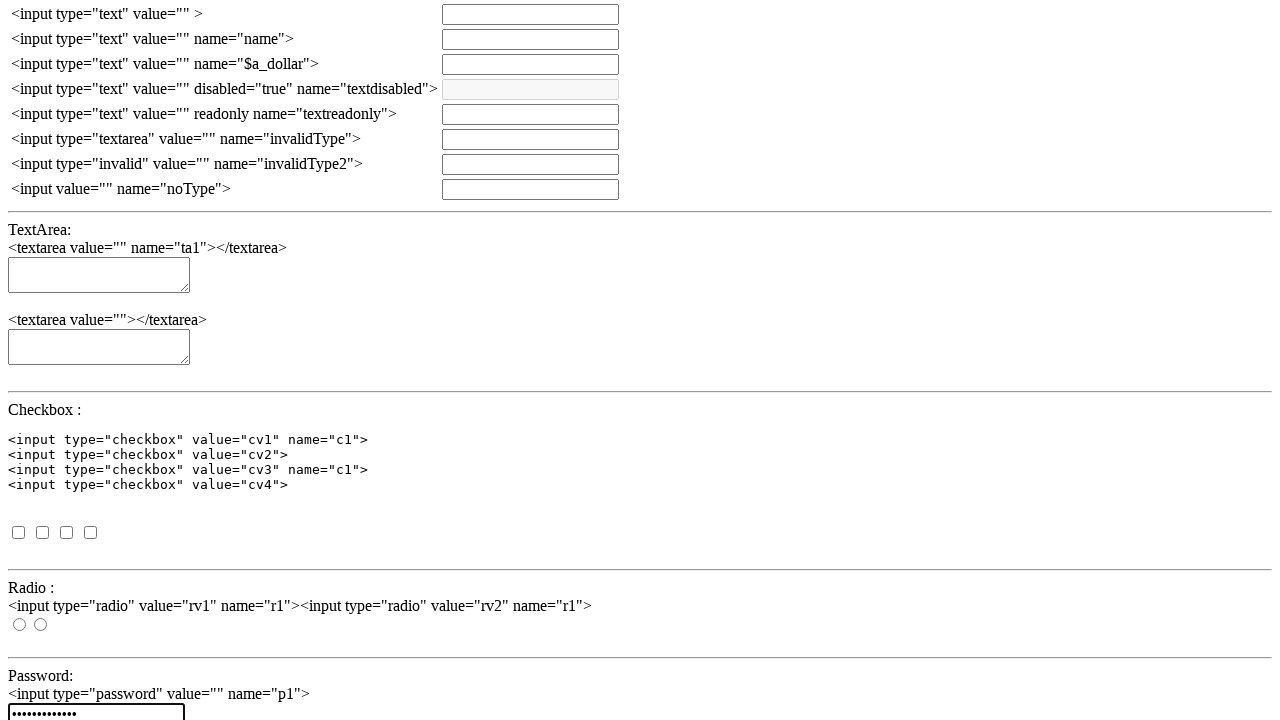

Cleared second password field on //input[@type='password' and not(@name='p1')]
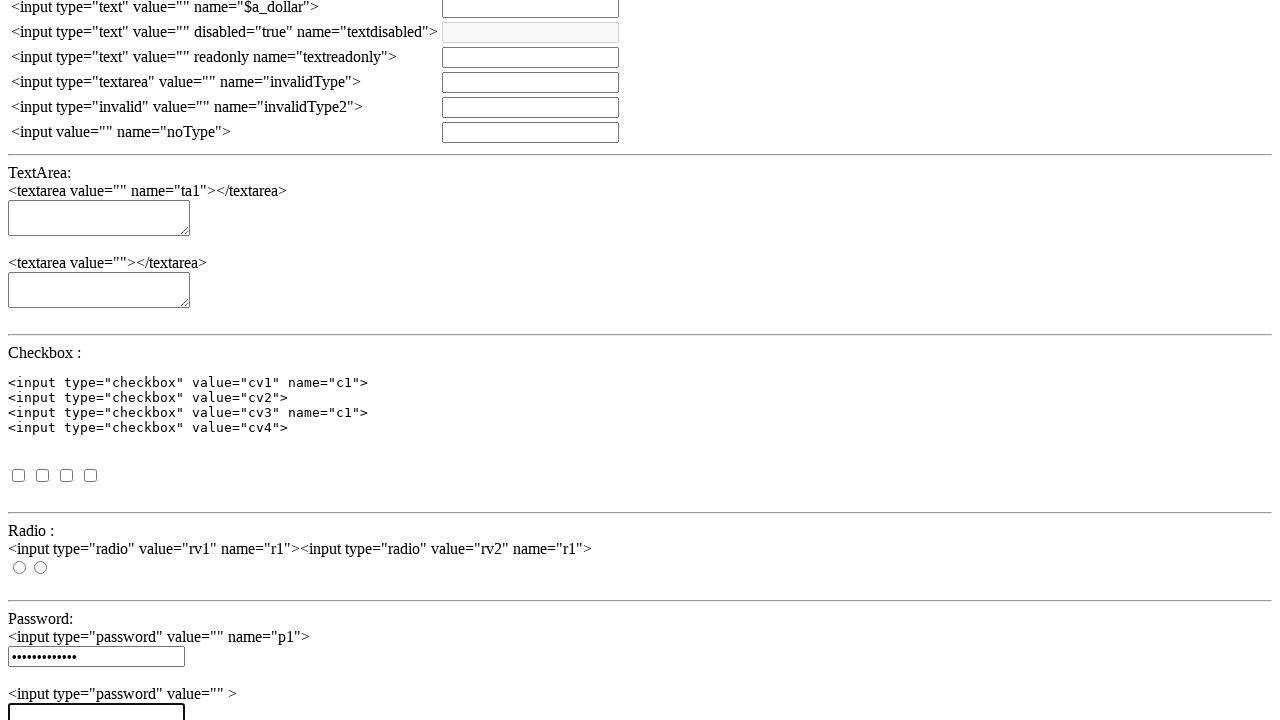

Filled second password field with 'AnotherPass456' on //input[@type='password' and not(@name='p1')]
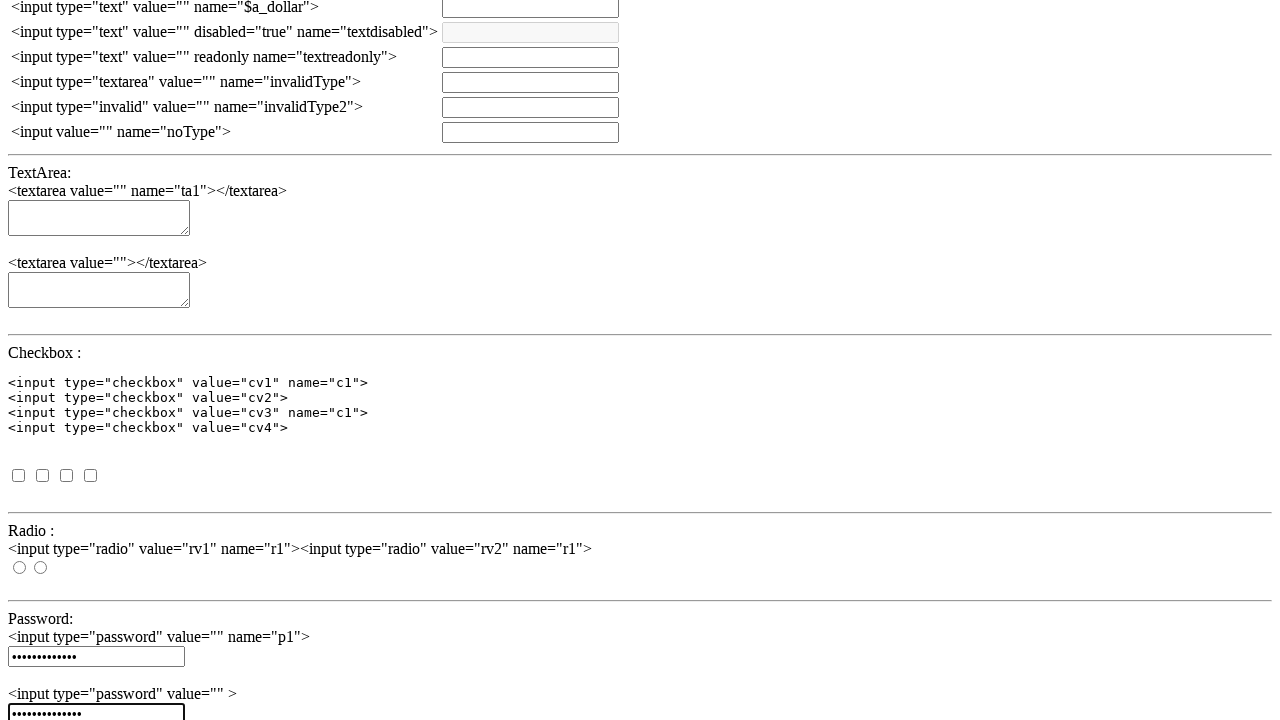

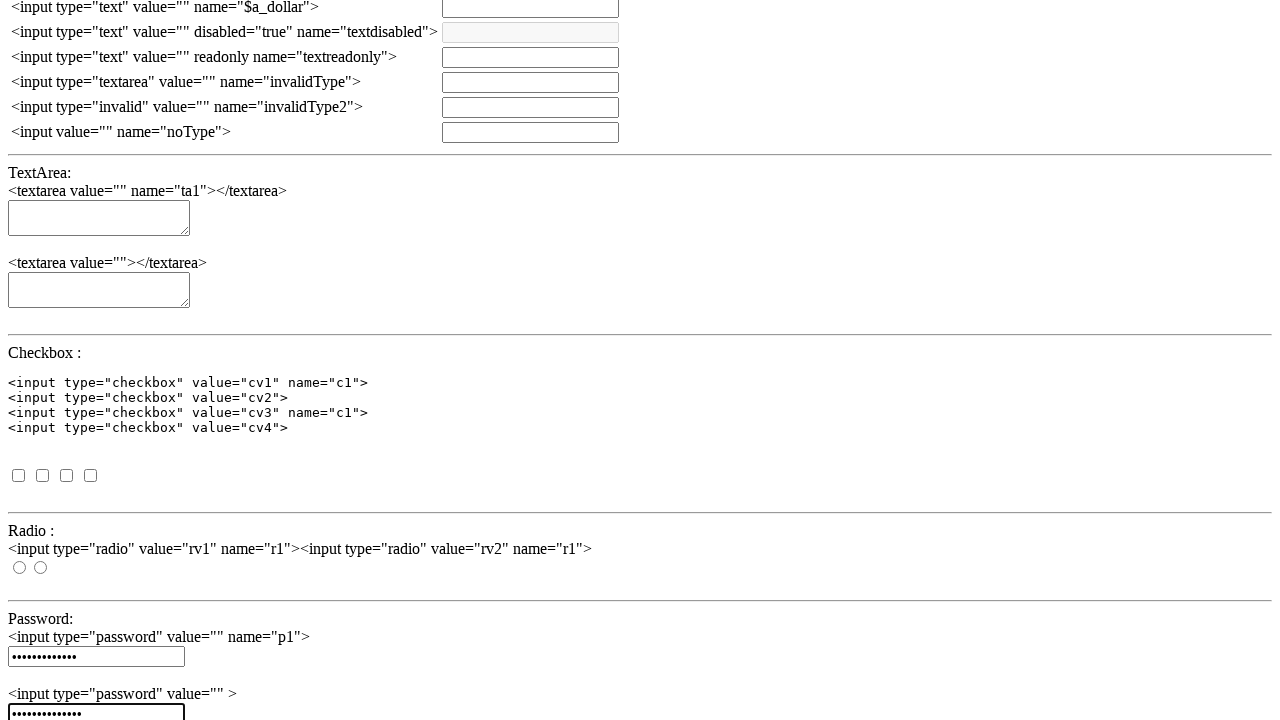